Tests multi-select dropdown functionality by selecting options by index and visible text, deselecting options, selecting all options in a loop, and then deselecting all options

Starting URL: https://syntaxprojects.com/basic-select-dropdown-demo.php

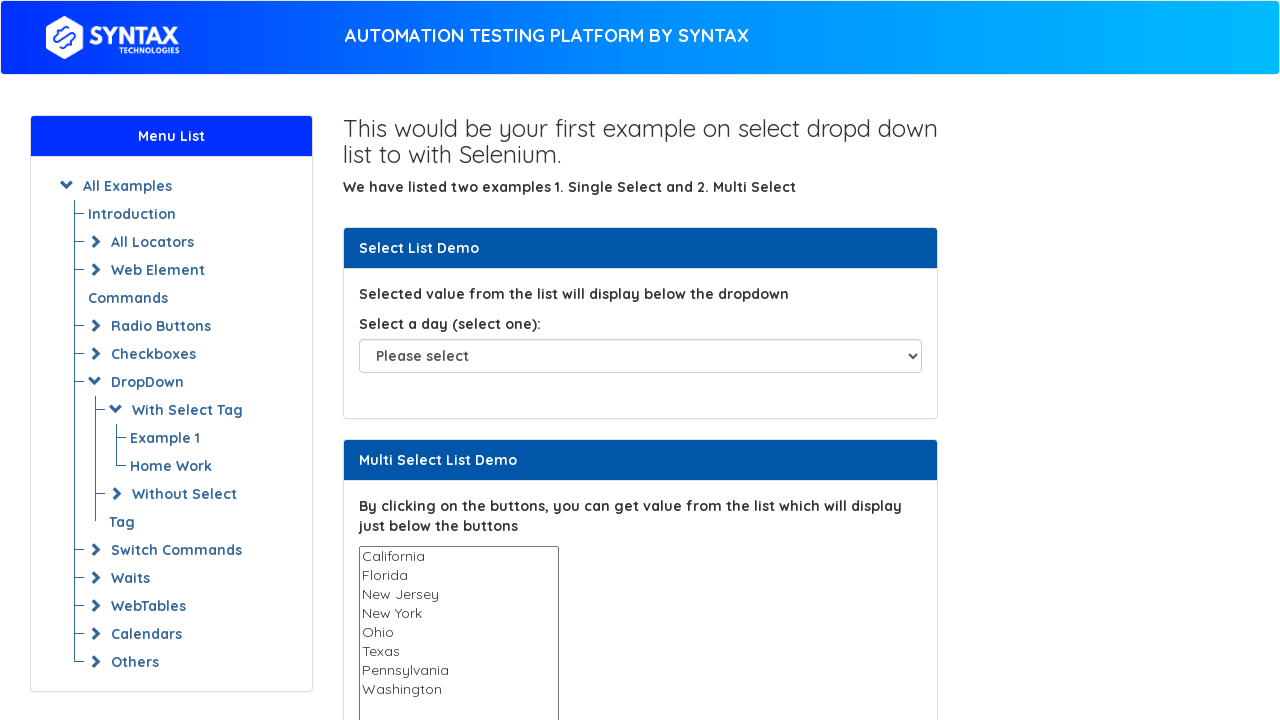

Selected option at index 3 (4th option) from multi-select dropdown on select#multi-select
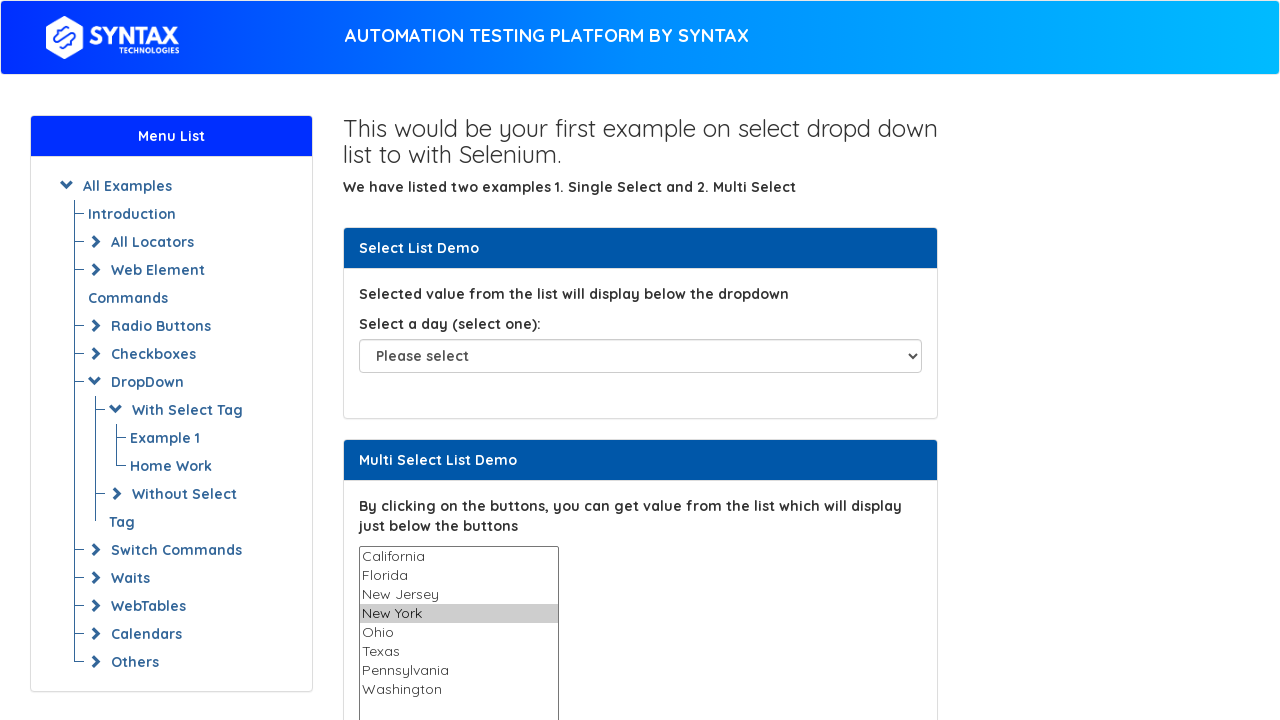

Selected 'Texas' option by visible text from multi-select dropdown on select#multi-select
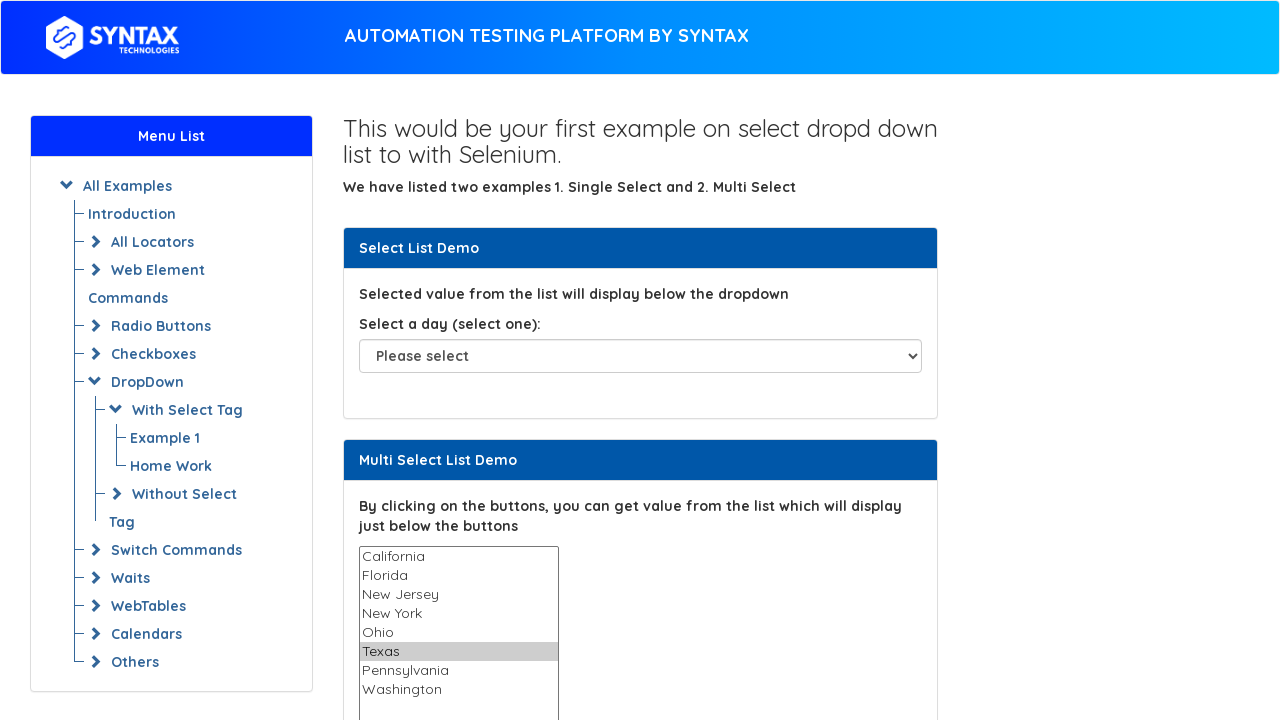

Waited 2 seconds to observe selections
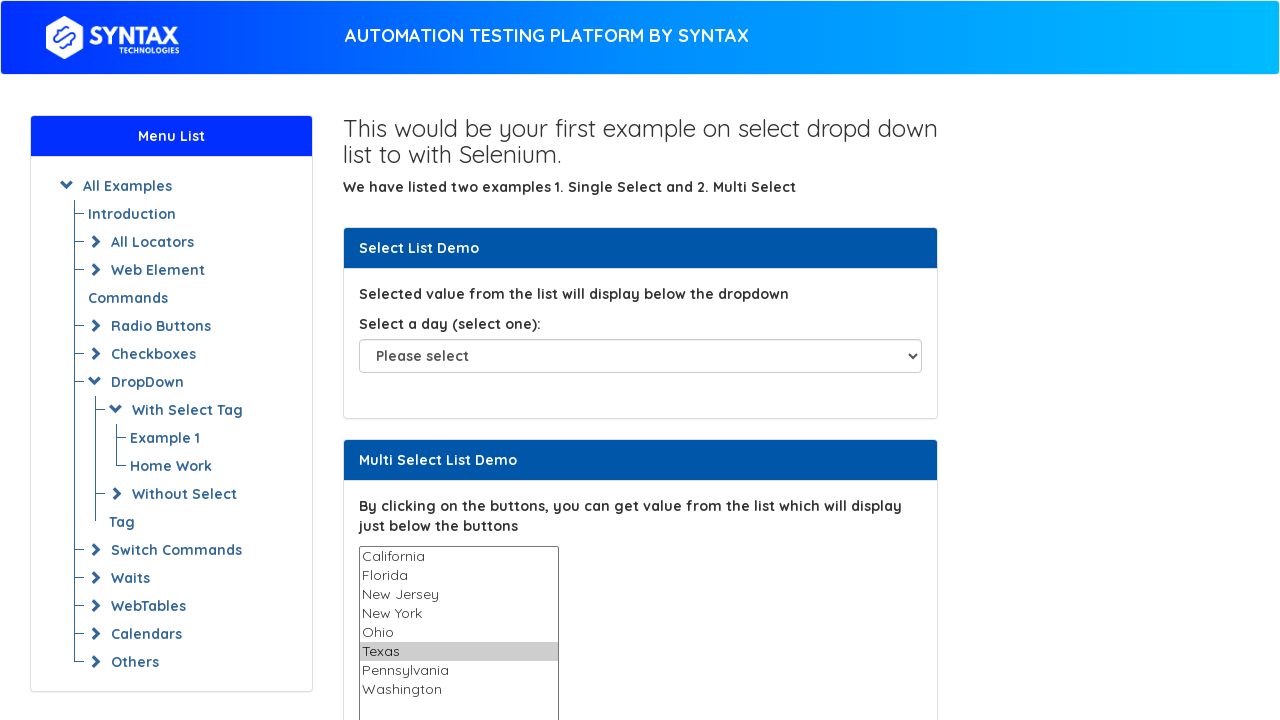

Retrieved all option elements from multi-select dropdown
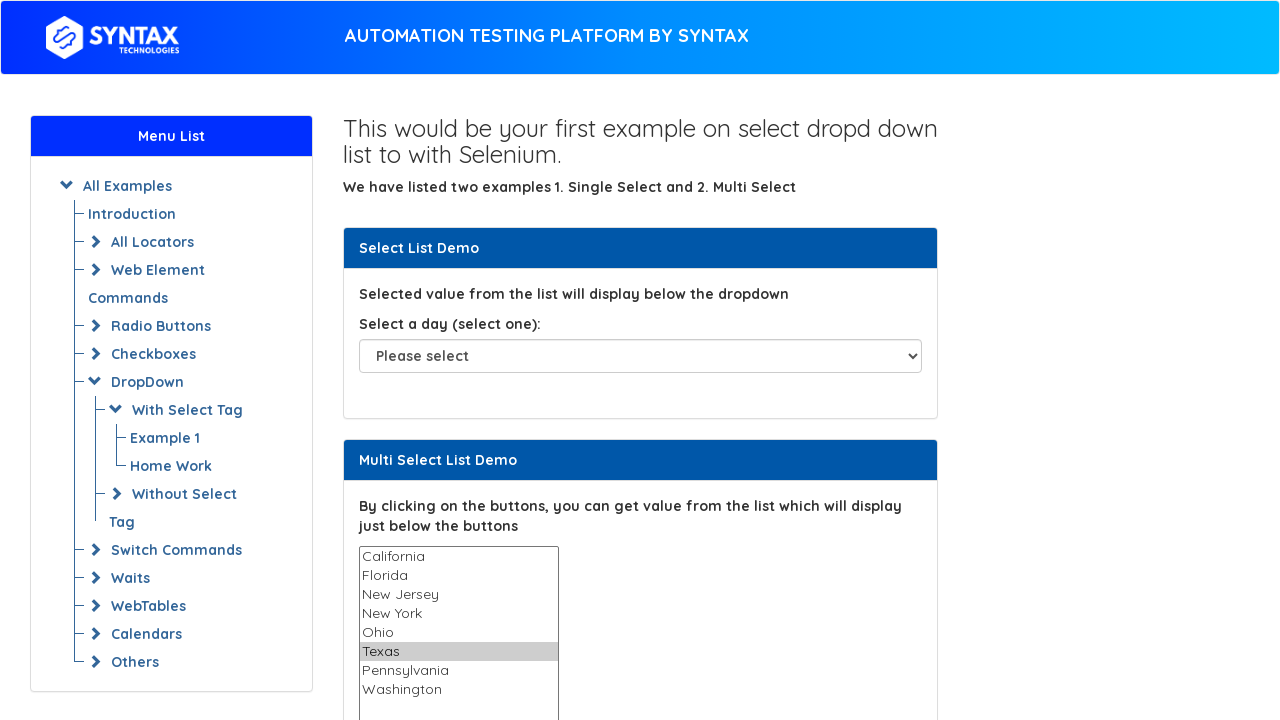

Deselected all options by setting selectedIndex to -1
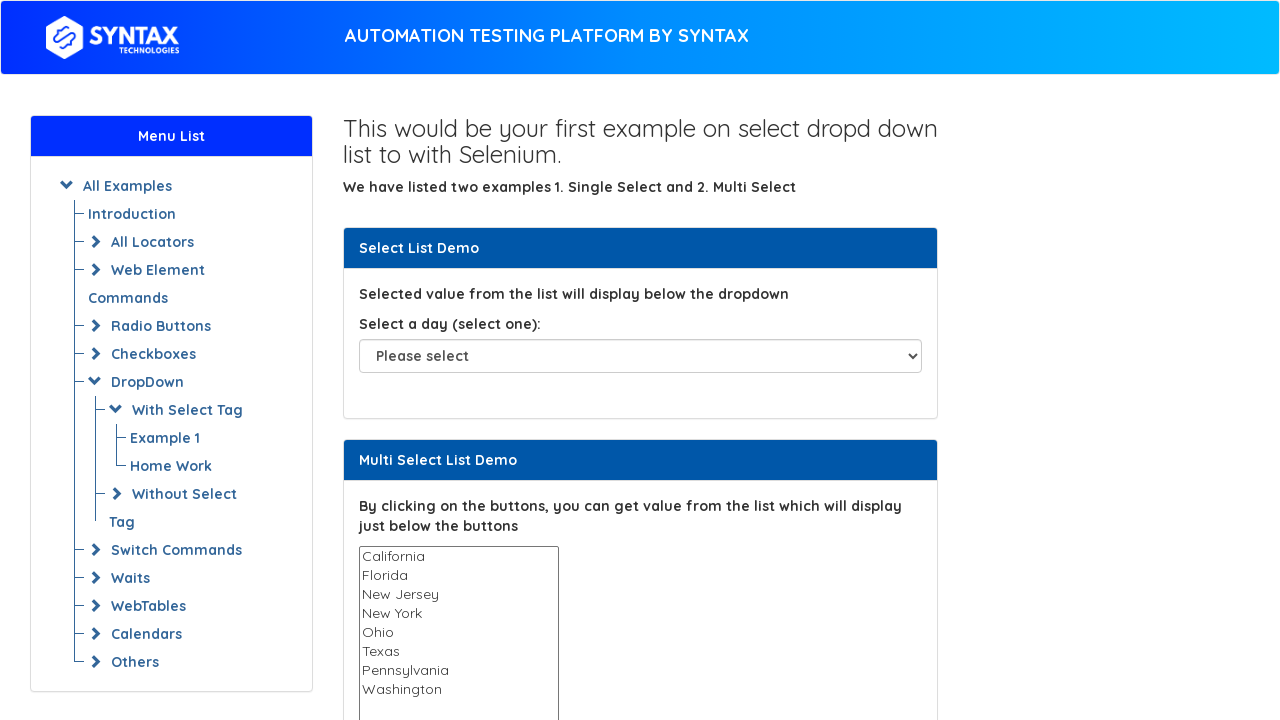

Collected all option values from multi-select dropdown
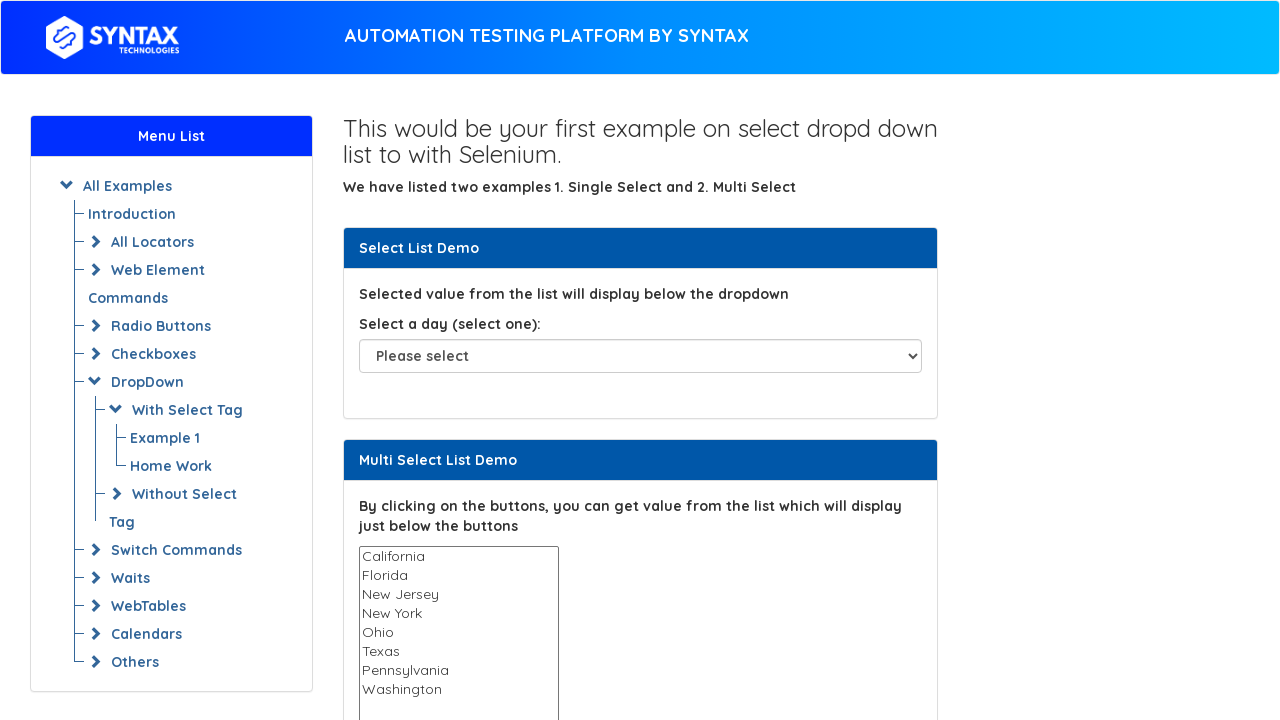

Selected all options in the multi-select dropdown on select#multi-select
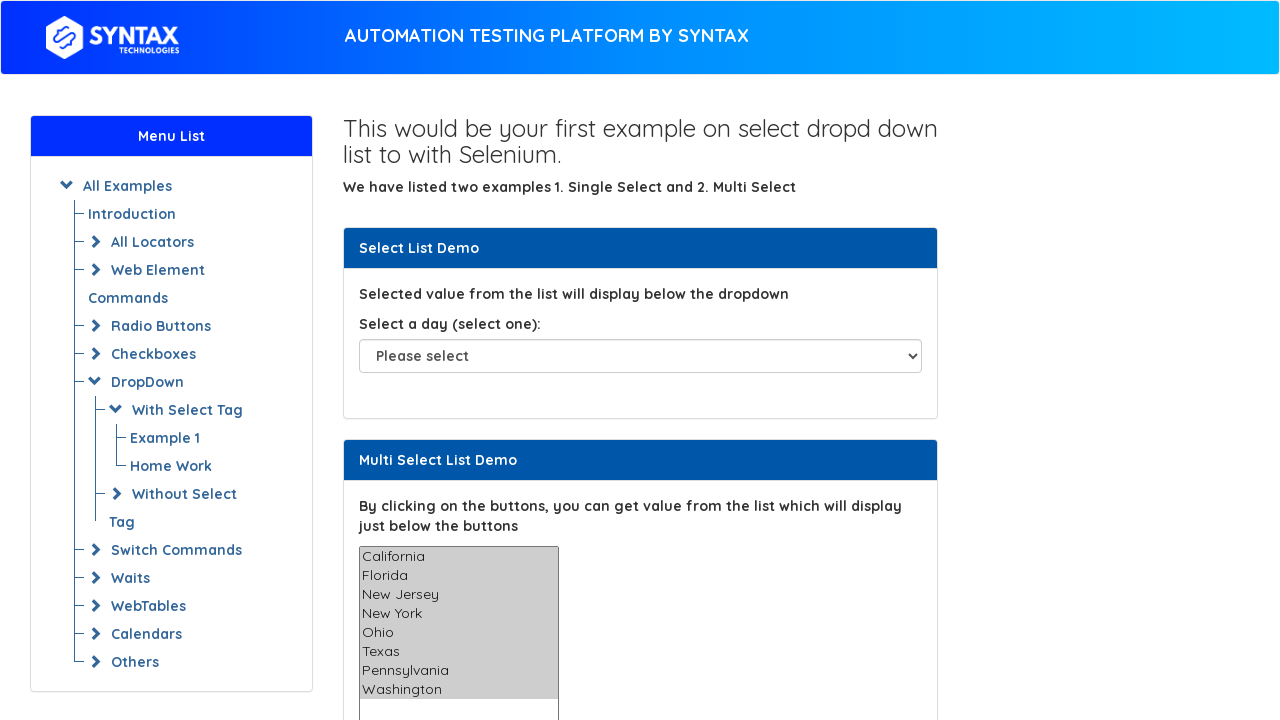

Waited 2 seconds to observe all selections
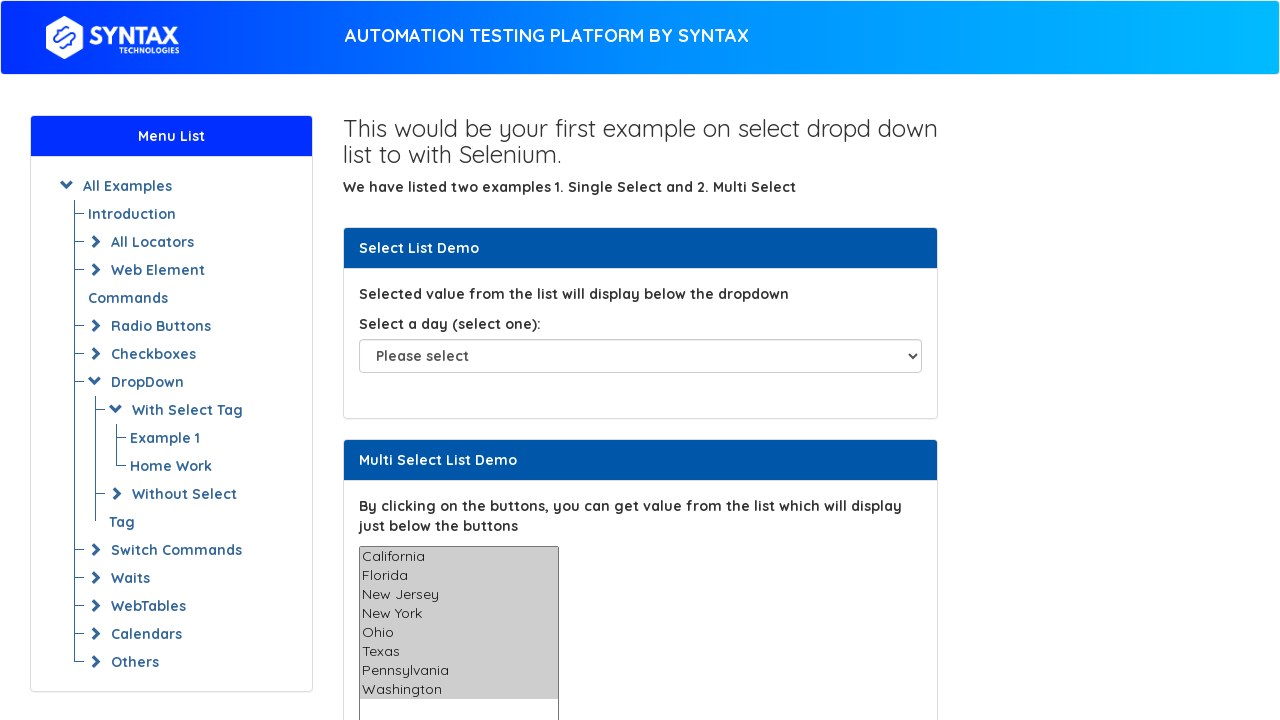

Deselected all options from the multi-select dropdown
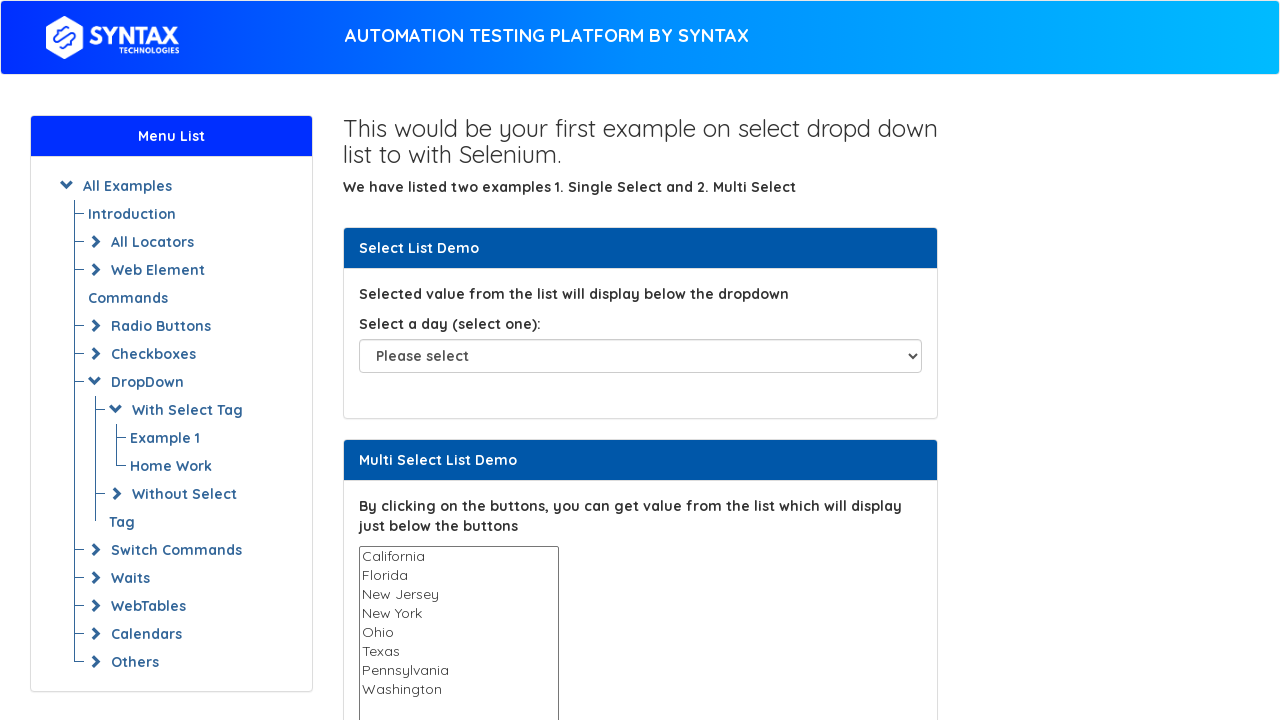

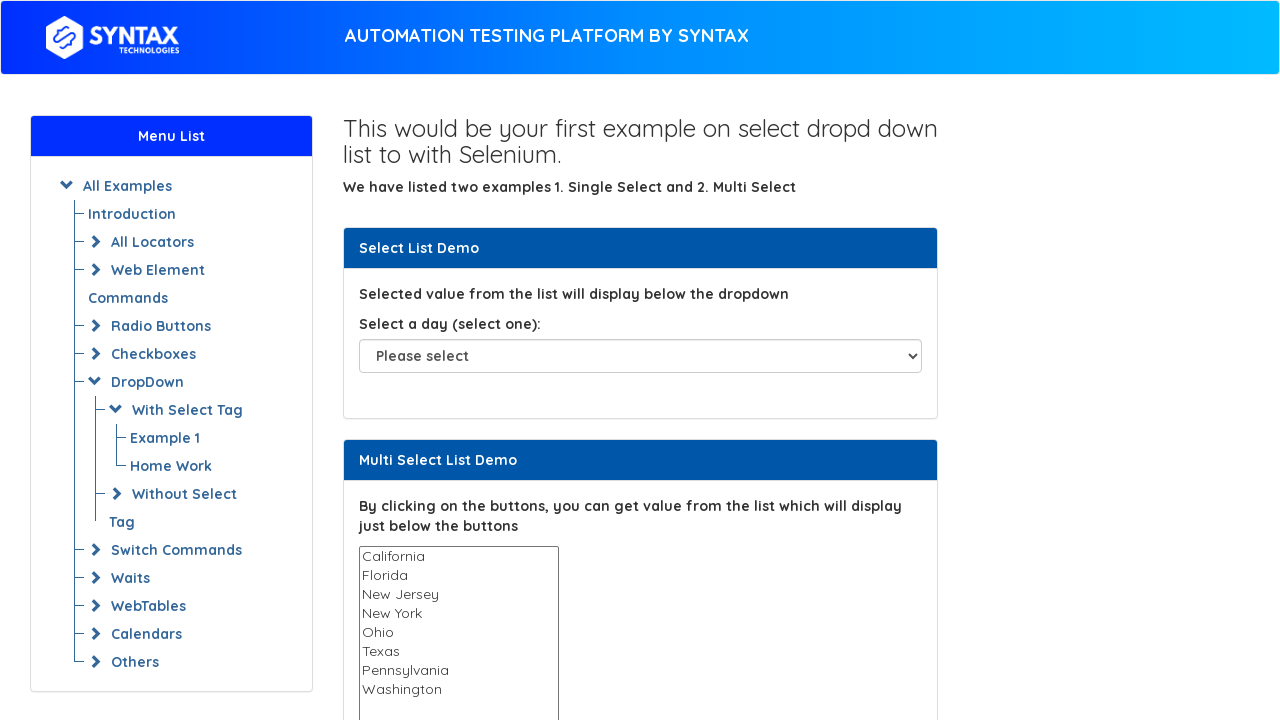